Tests JavaScript alert handling by clicking a button that triggers an alert and then accepting the alert dialog

Starting URL: https://the-internet.herokuapp.com/javascript_alerts

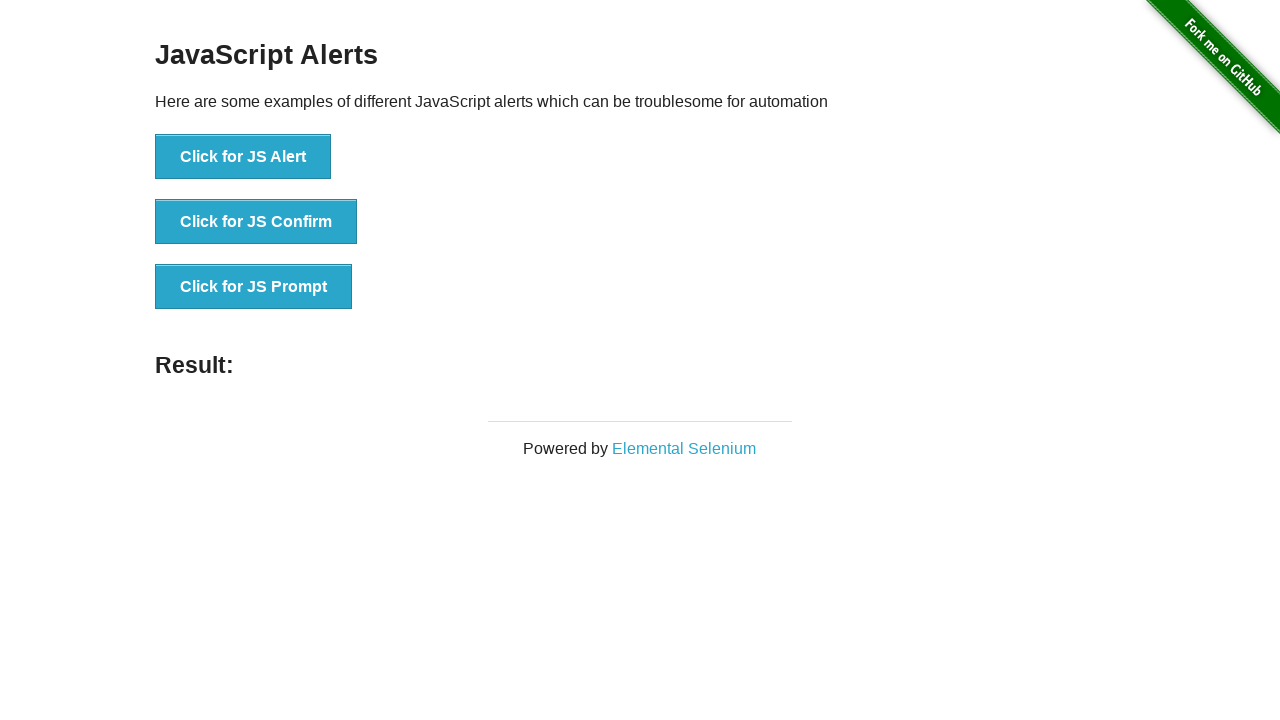

Clicked the button that triggers a JavaScript alert at (243, 157) on xpath=//*[@id='content']/div/ul/li[1]/button
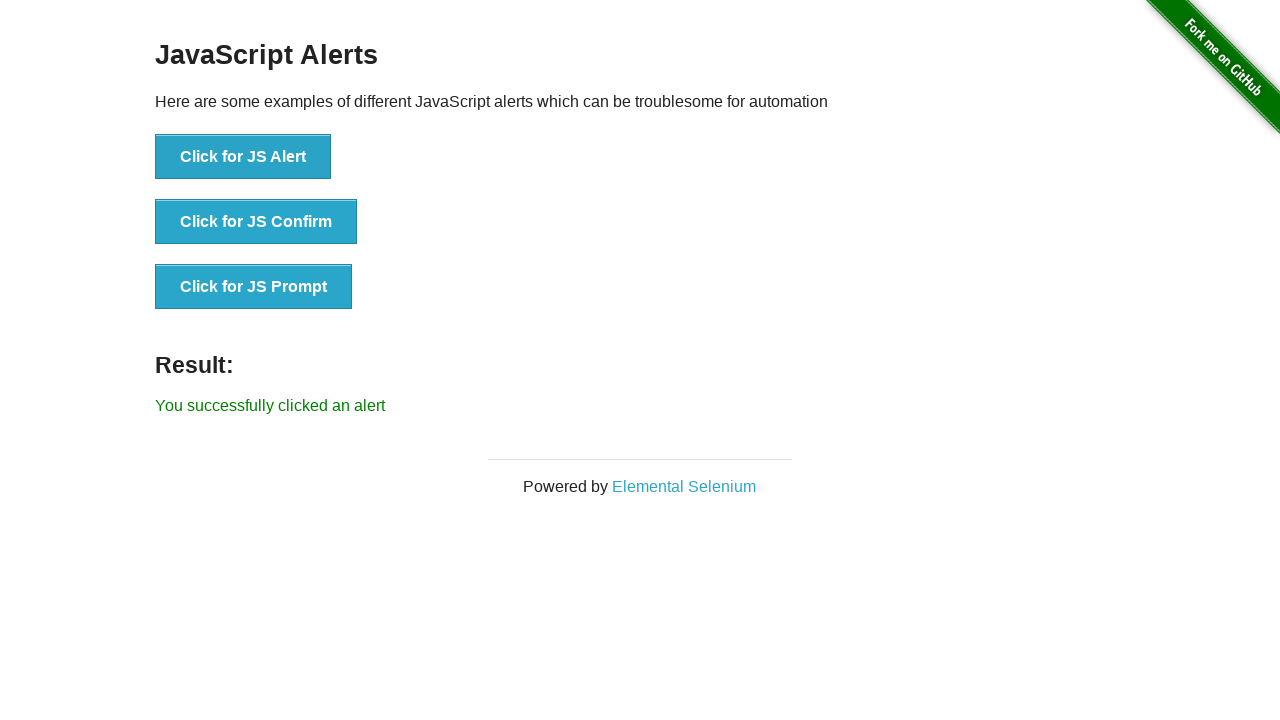

Set up dialog listener to automatically accept alerts
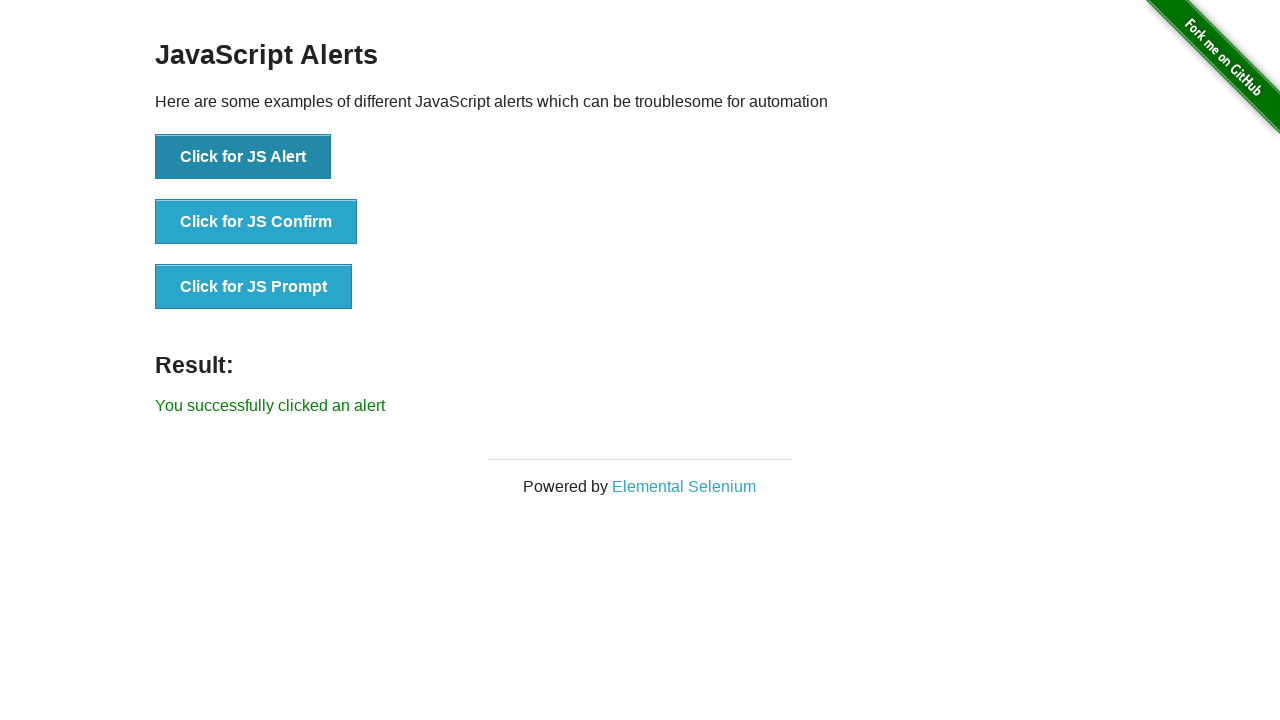

Clicked the alert button to trigger the JavaScript alert at (243, 157) on button[onclick='jsAlert()']
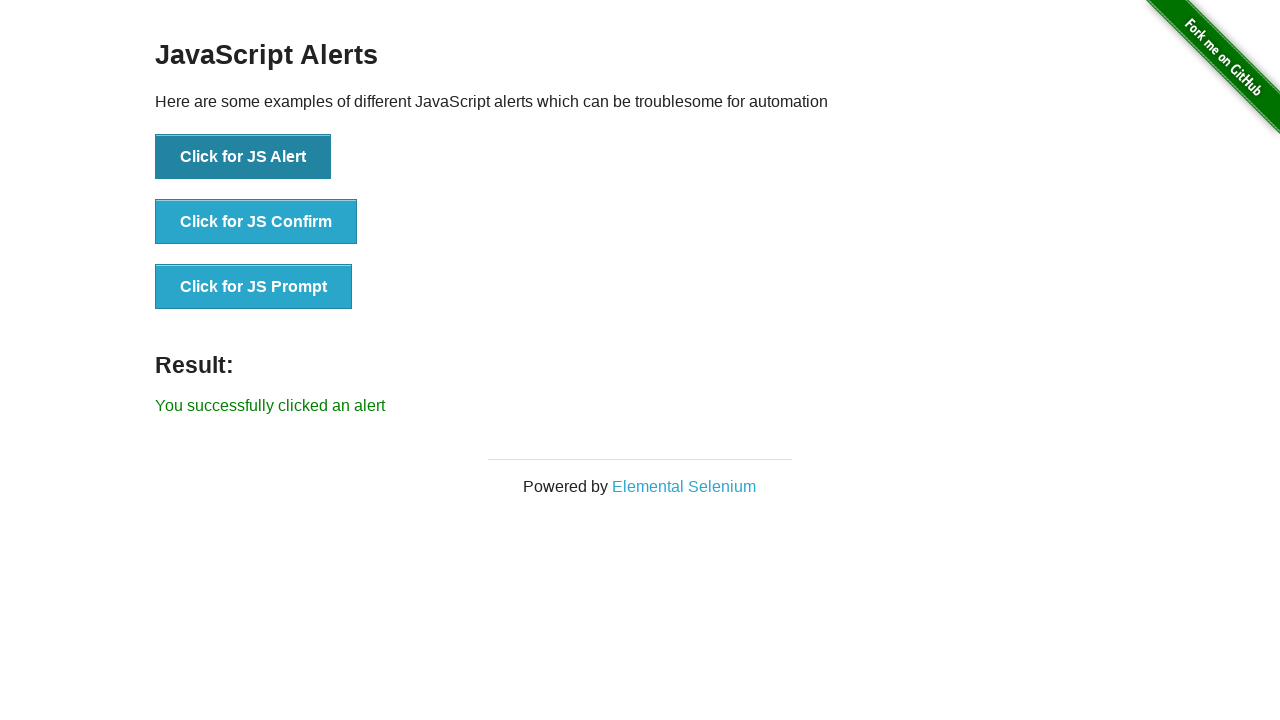

Waited for result element to appear after accepting the alert
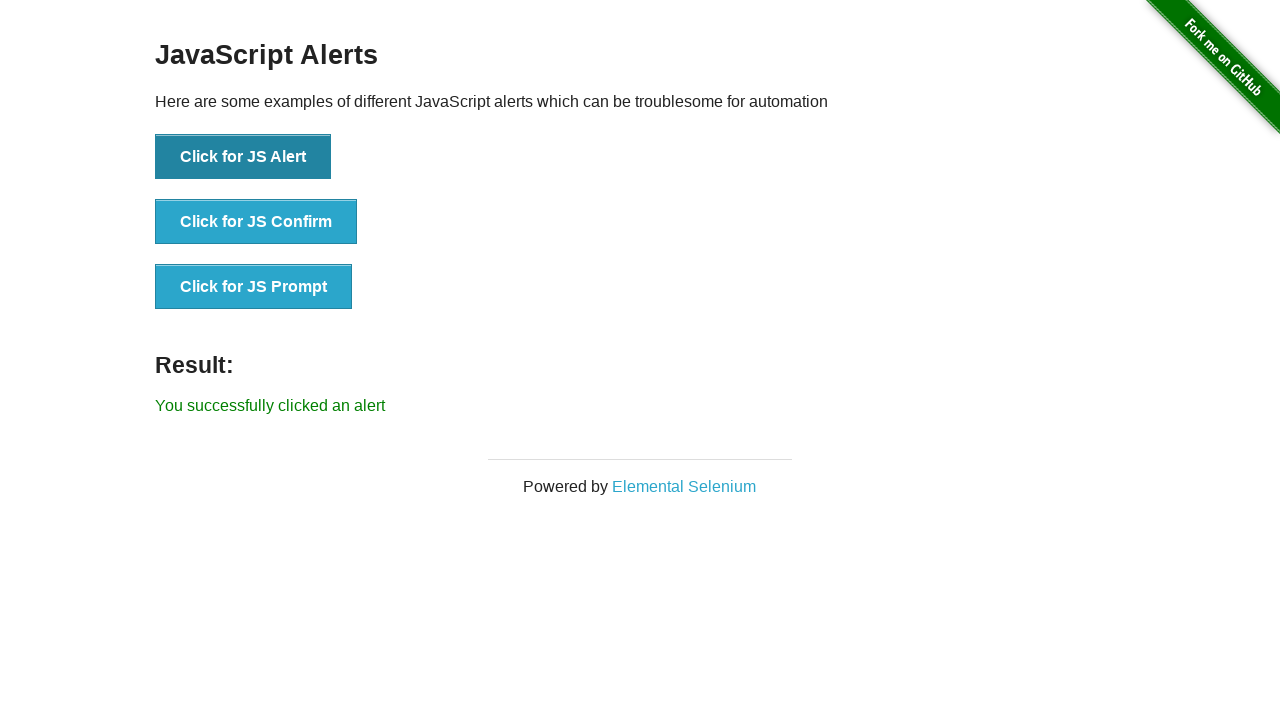

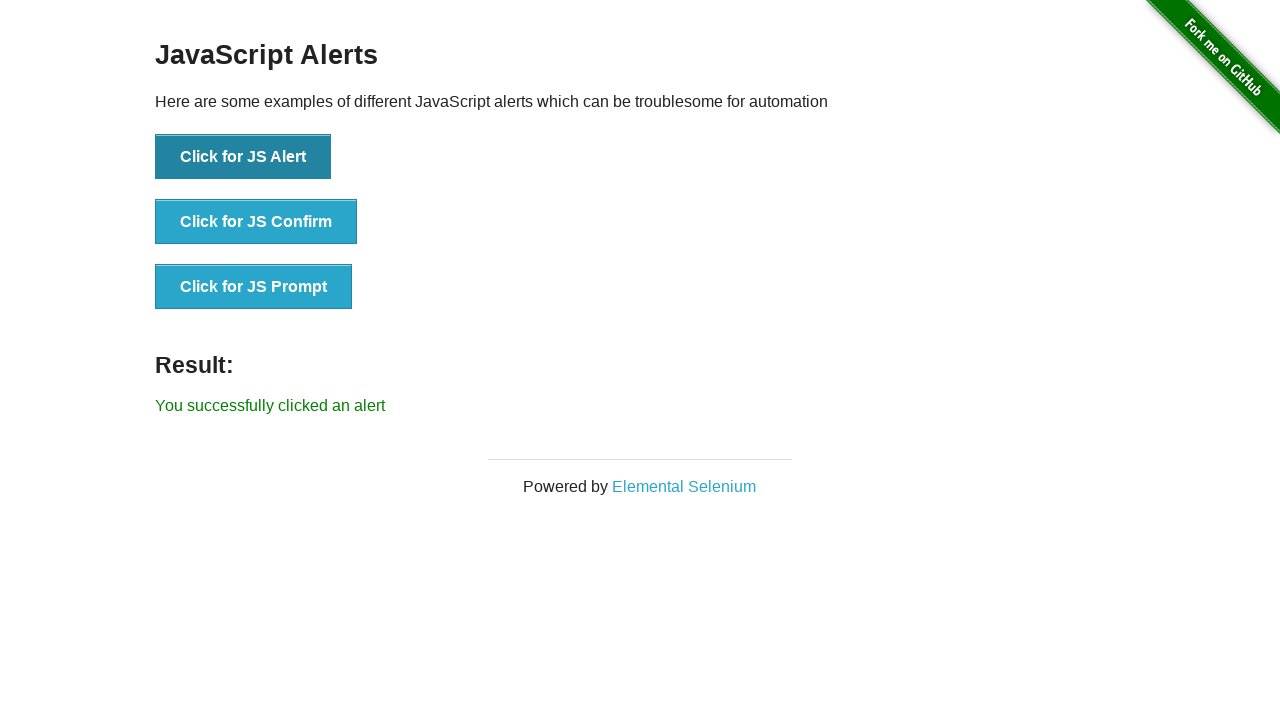